Opens a simple modal by clicking a button and verifies the modal content appears

Starting URL: https://applitools.github.io/demo/TestPages/ModalsPage/index.html

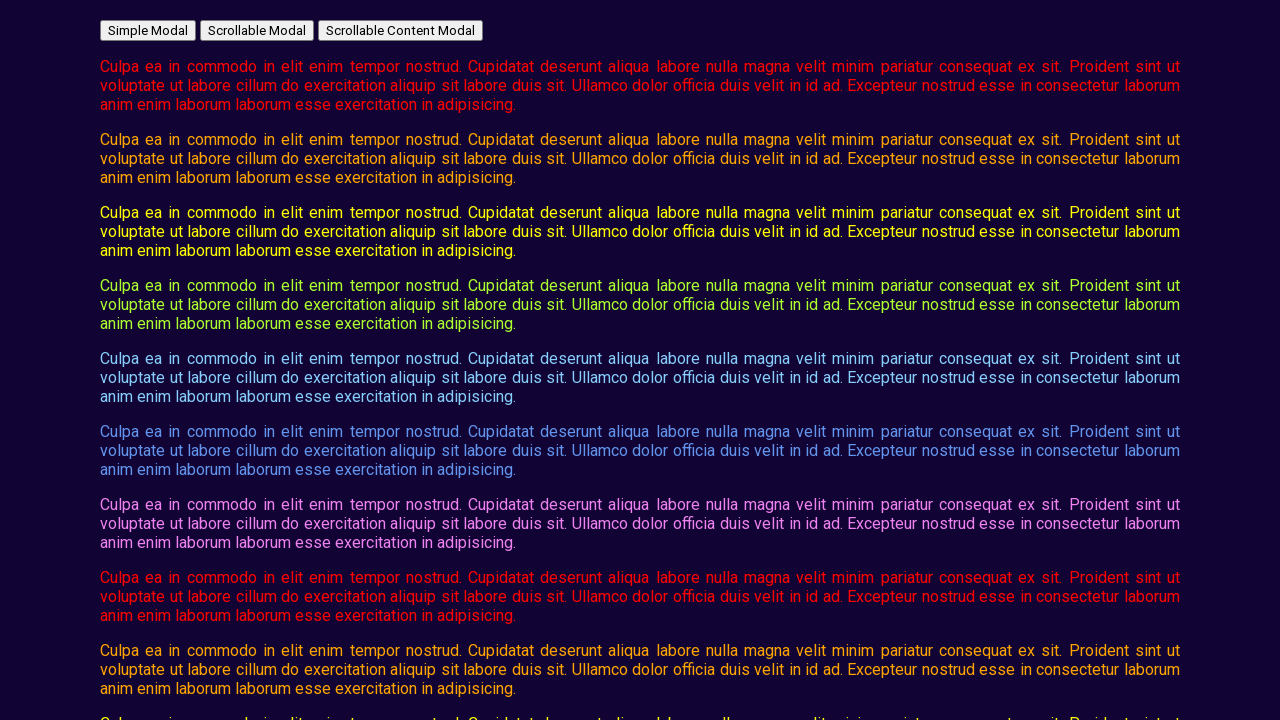

Navigated to ModalsPage URL
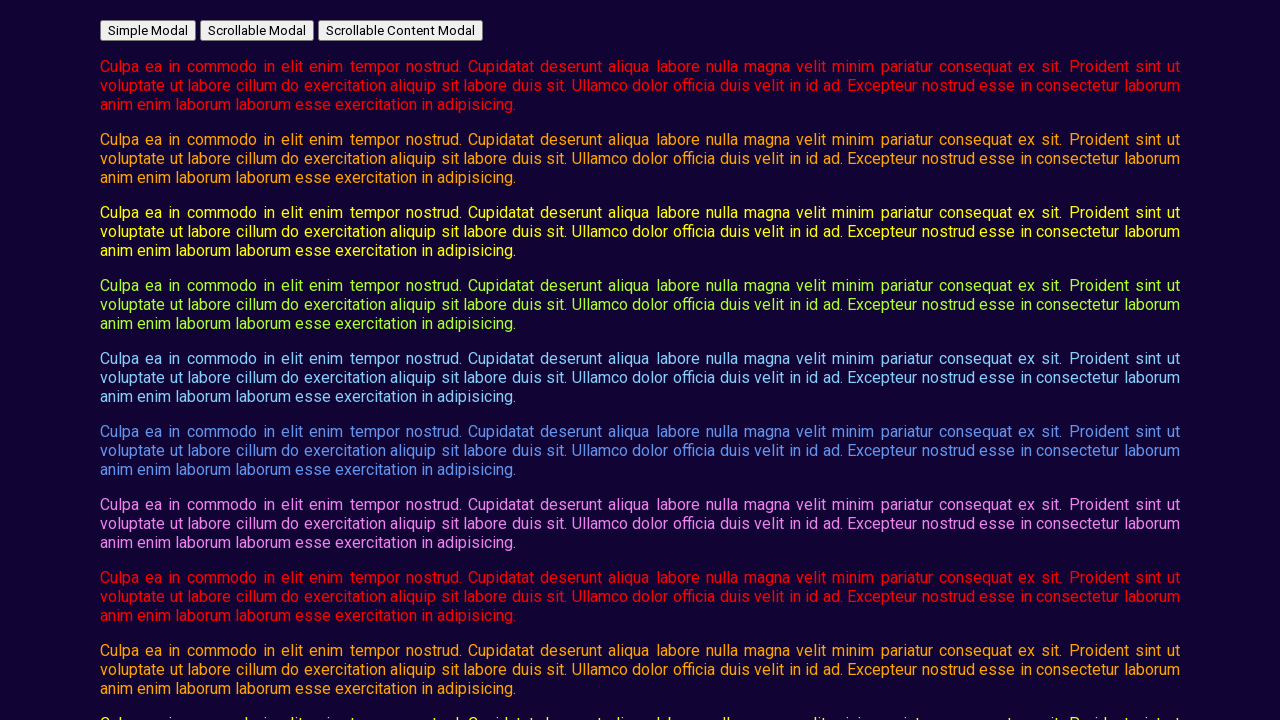

Clicked button to open simple modal at (148, 30) on #open_simple_modal
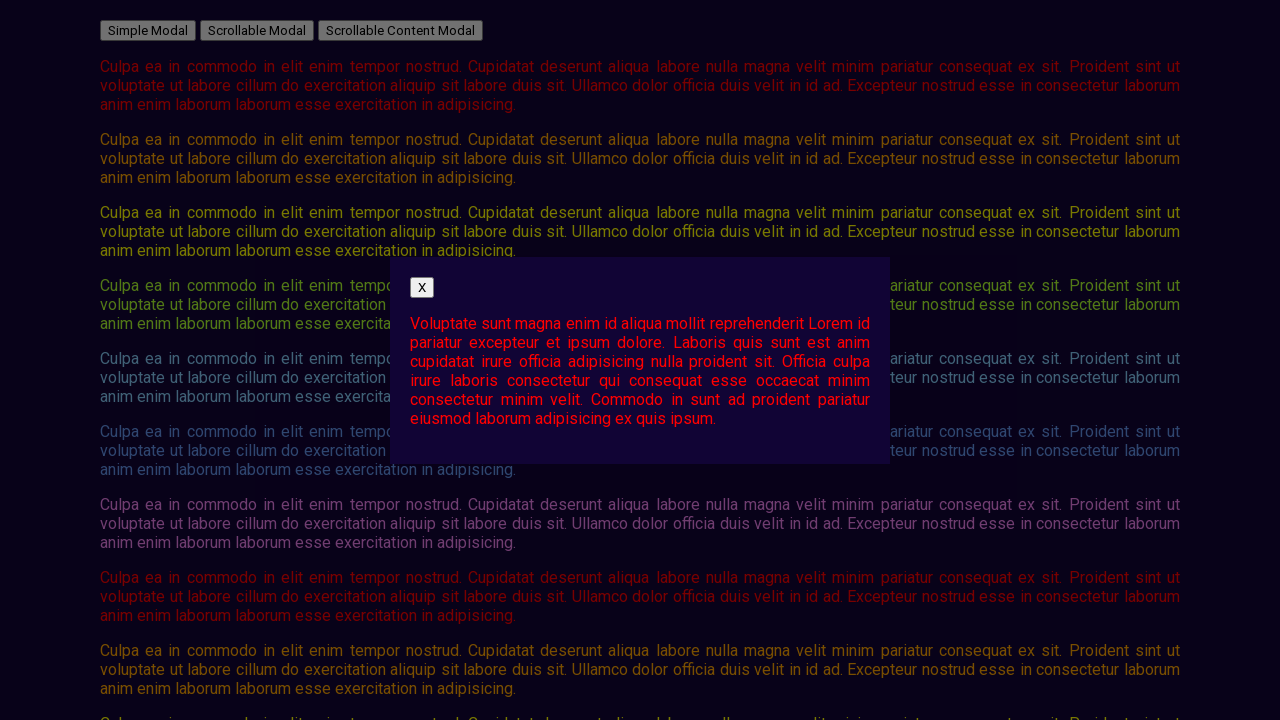

Simple modal content appeared and is visible
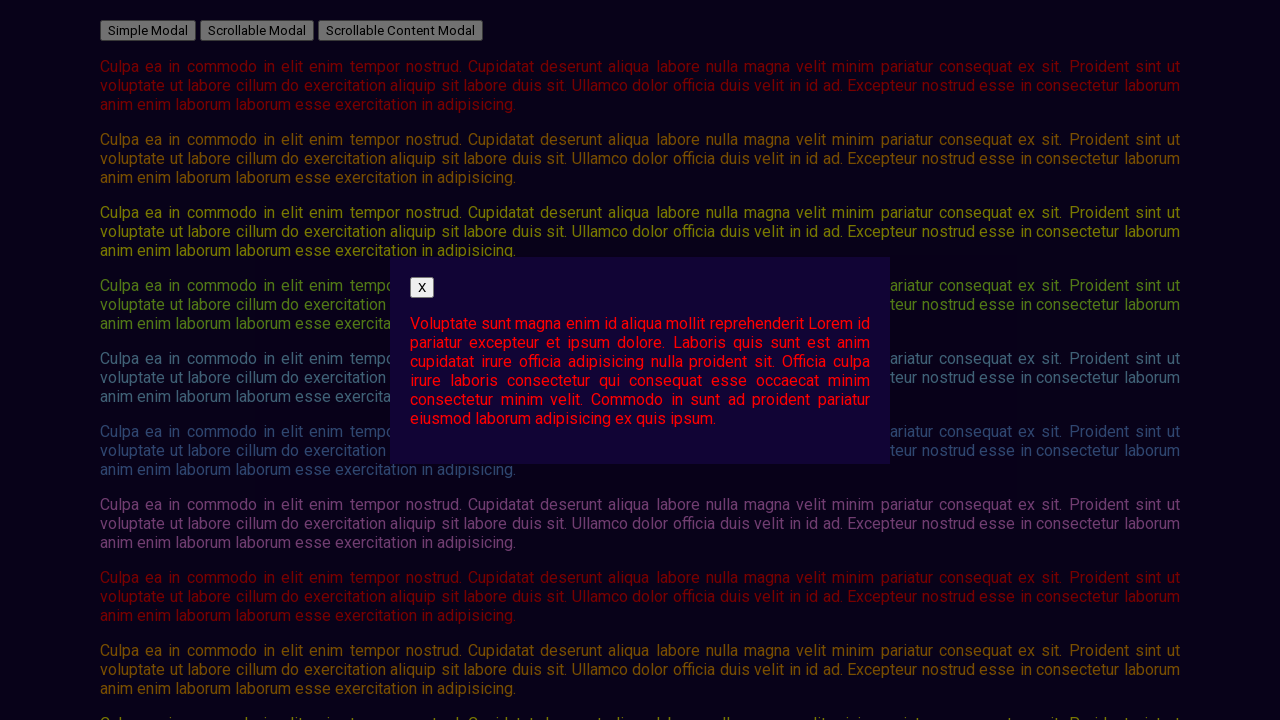

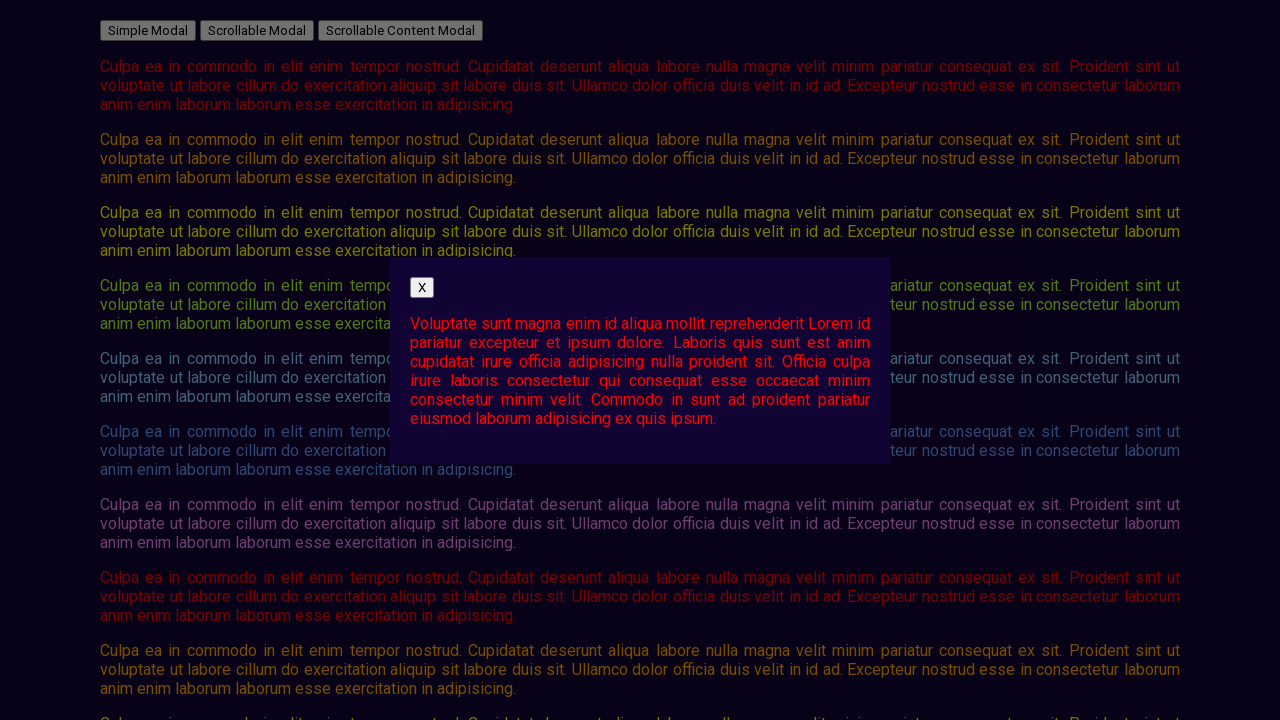